Tests navigation to the Forms section on demoqa.com by scrolling to and clicking the Forms card.

Starting URL: https://demoqa.com/

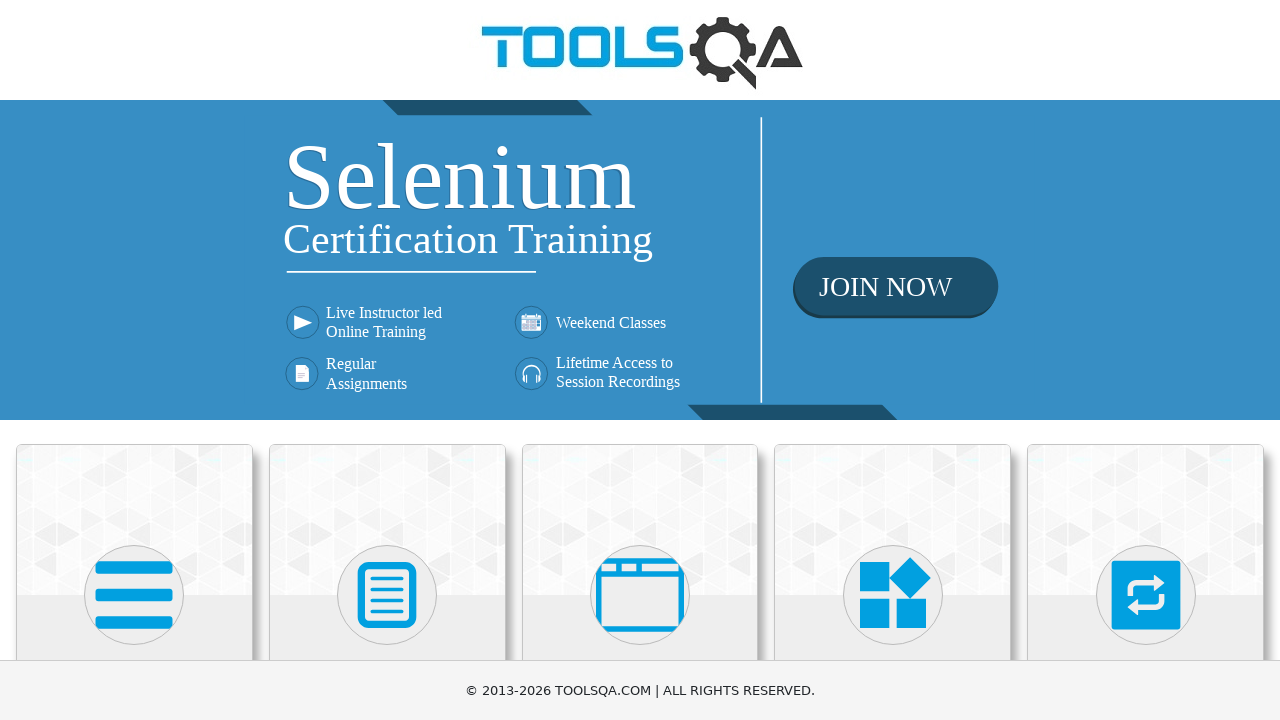

Located the Forms card element
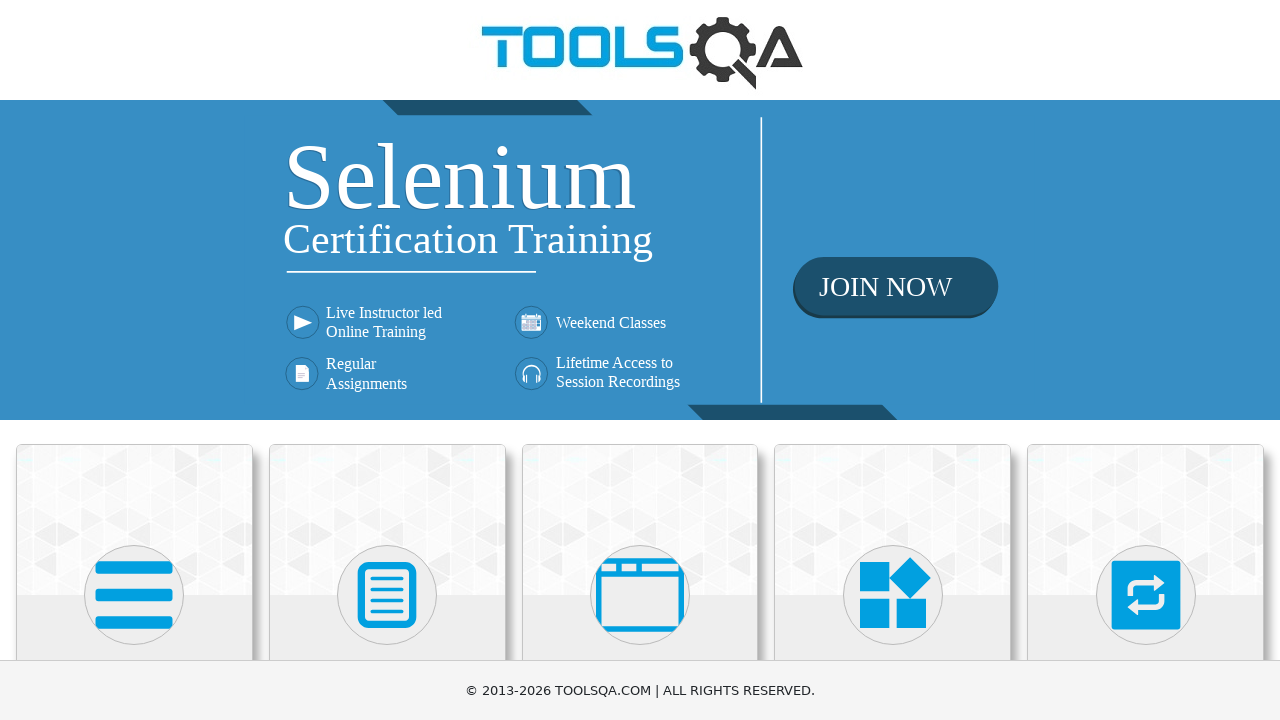

Scrolled to the Forms card
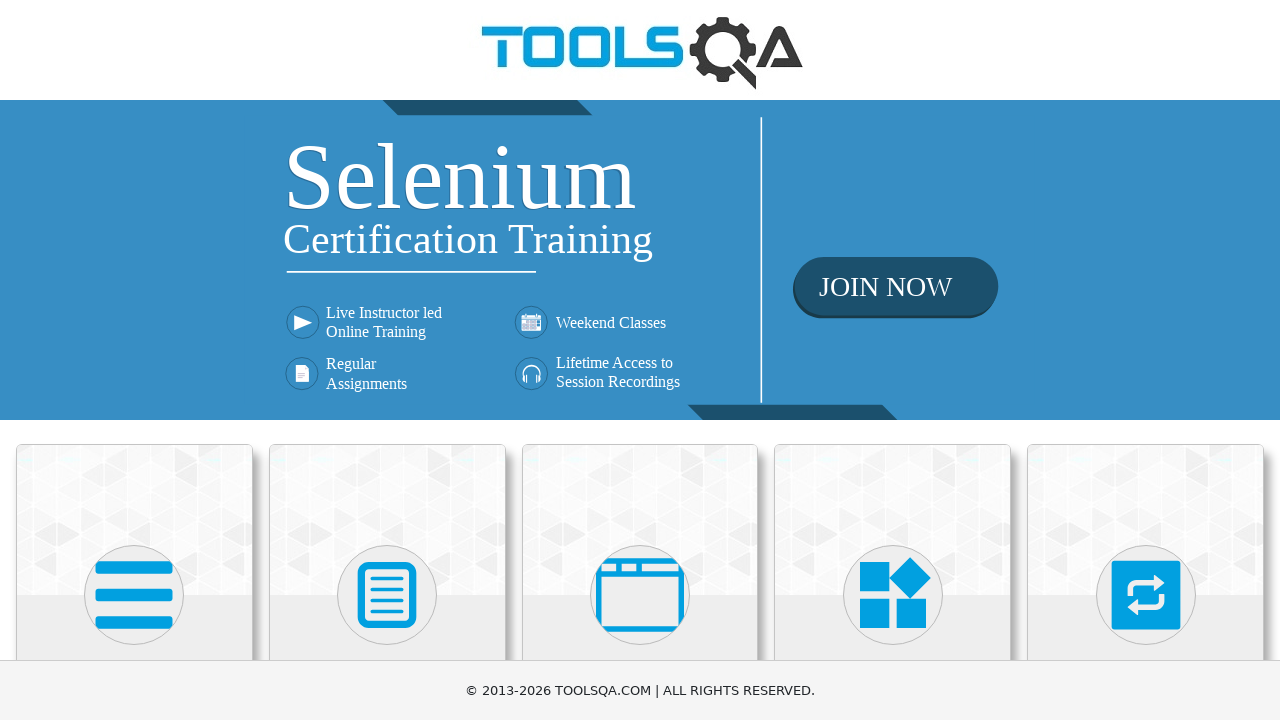

Clicked the Forms card to navigate to Forms section at (387, 360) on xpath=//h5[contains(text(),'Forms')]
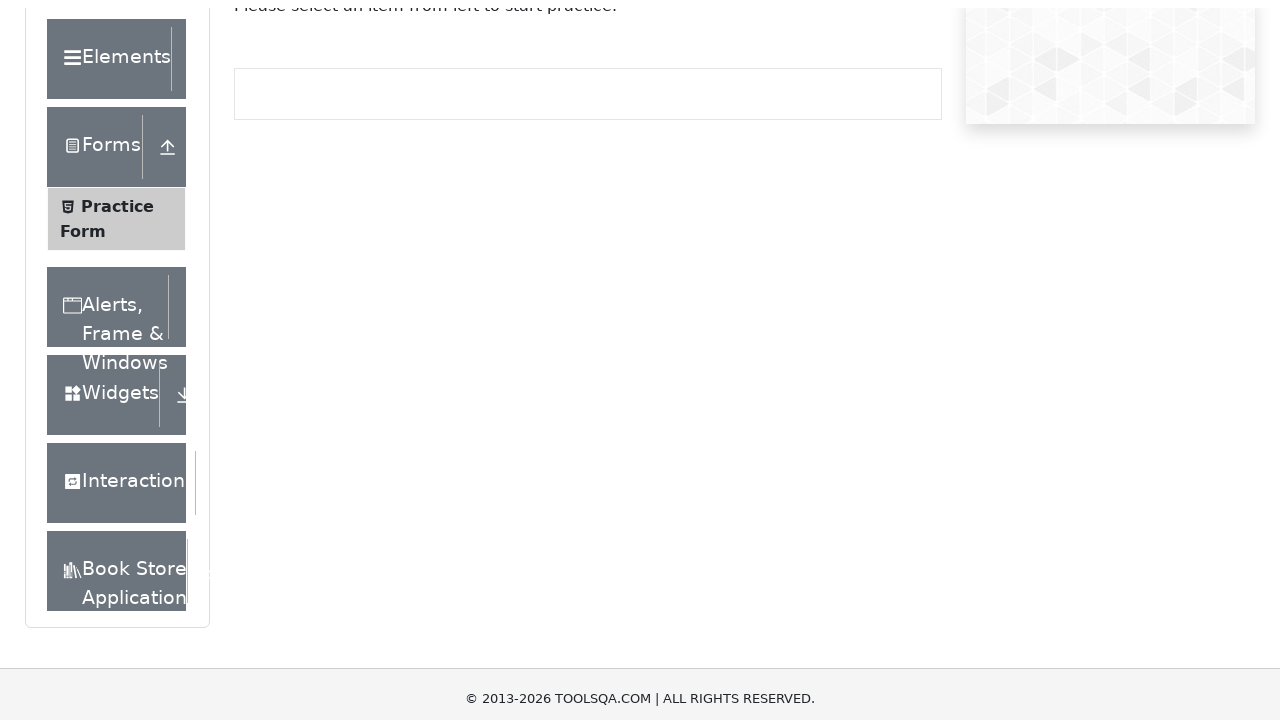

Forms section page loaded completely
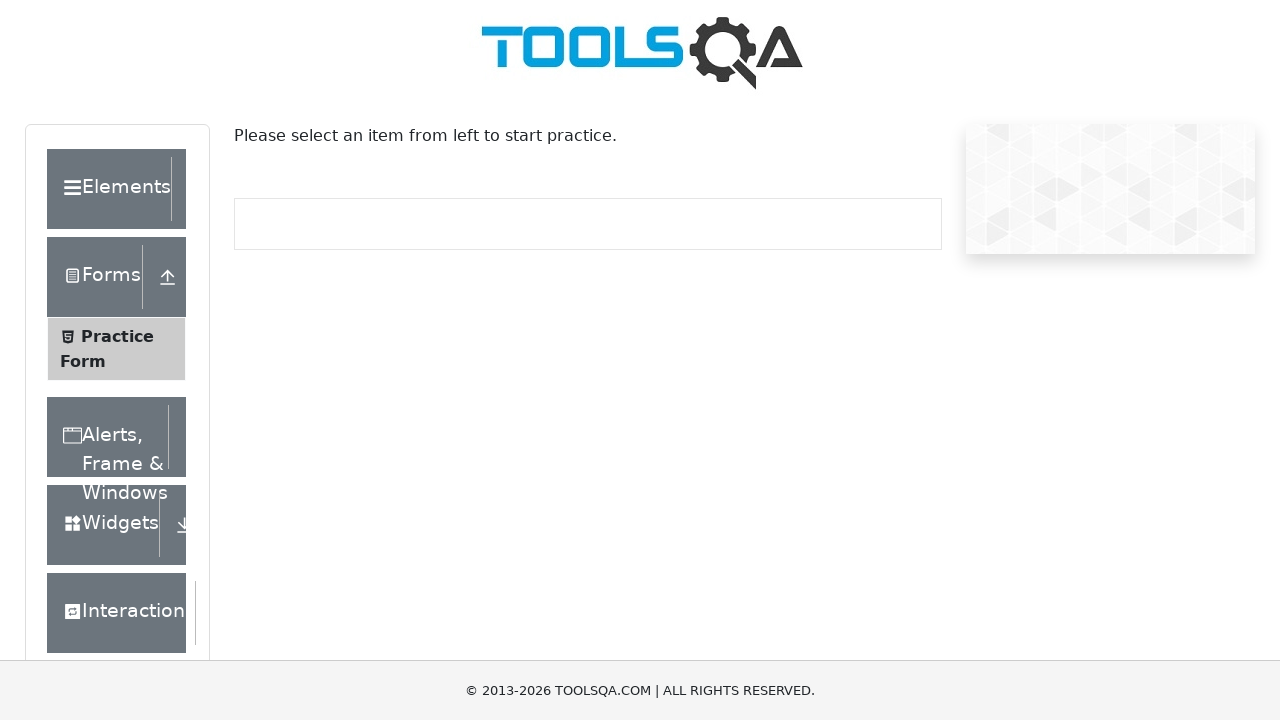

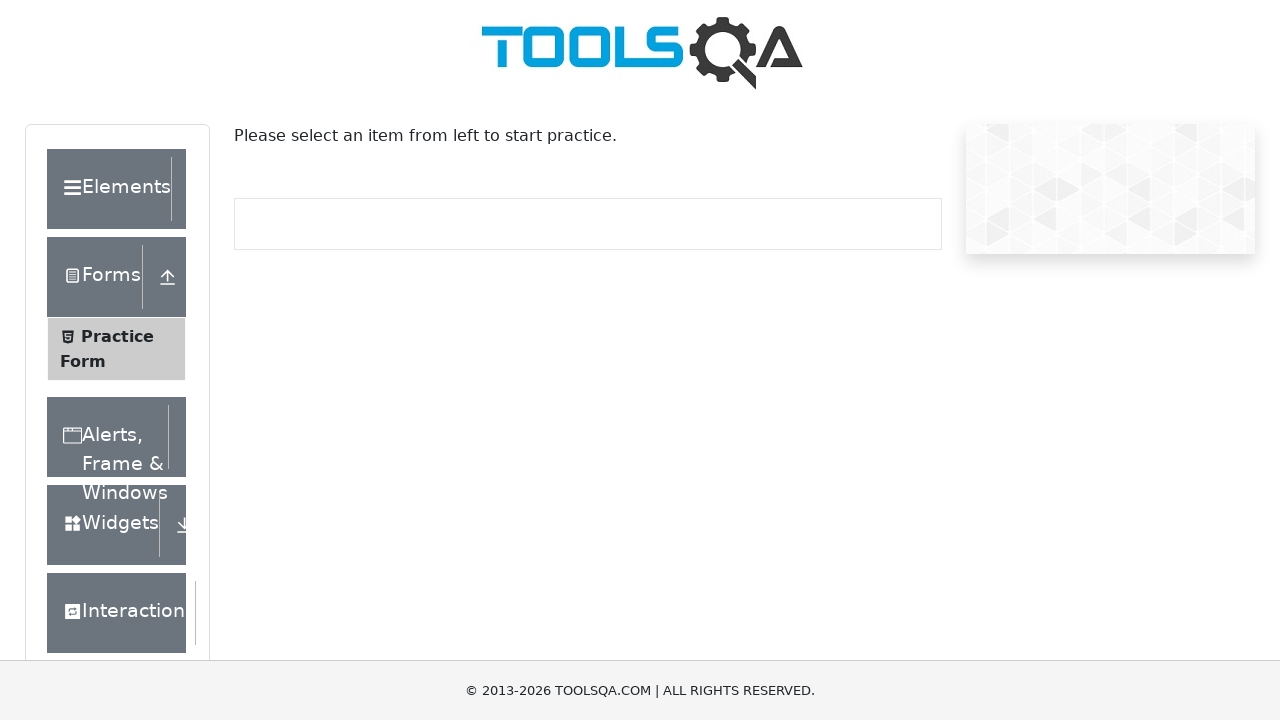